Tests date picker functionality by selecting a specific date (year, month, day) and verifying the selected values

Starting URL: https://rahulshettyacademy.com/seleniumPractise/#/offers

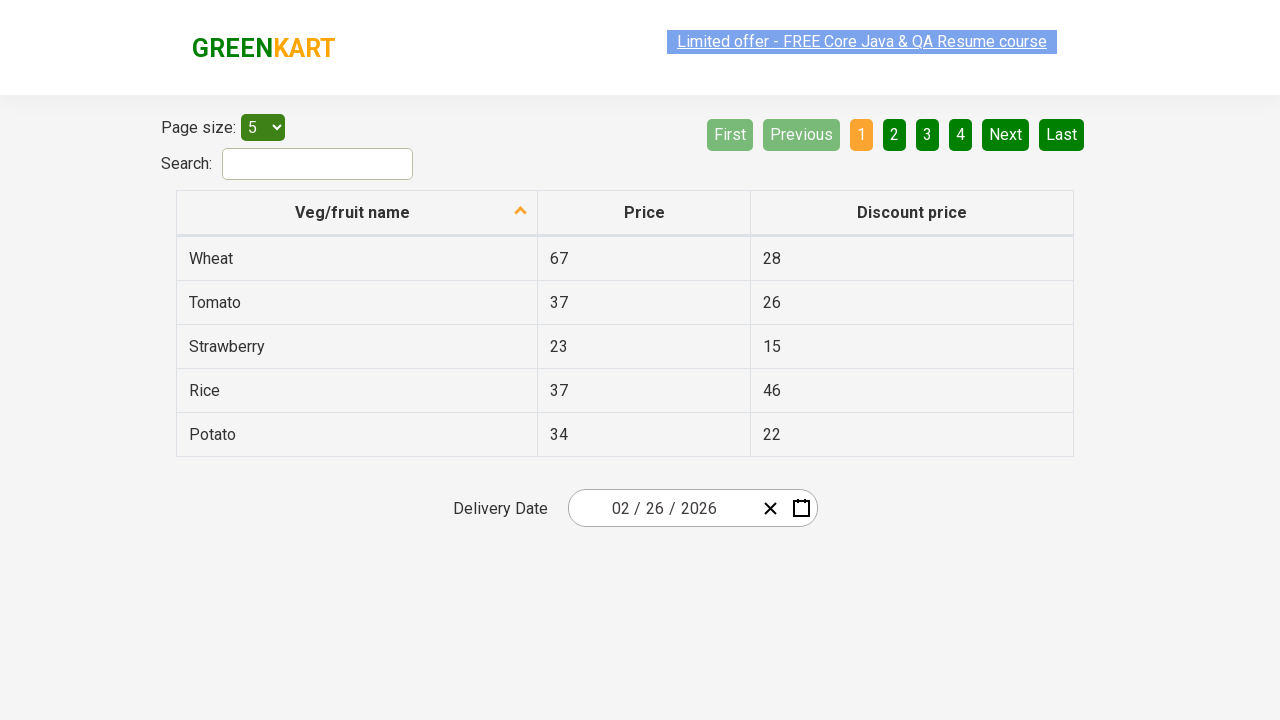

Clicked calendar picker button to open date picker at (801, 508) on .react-date-picker__calendar-button
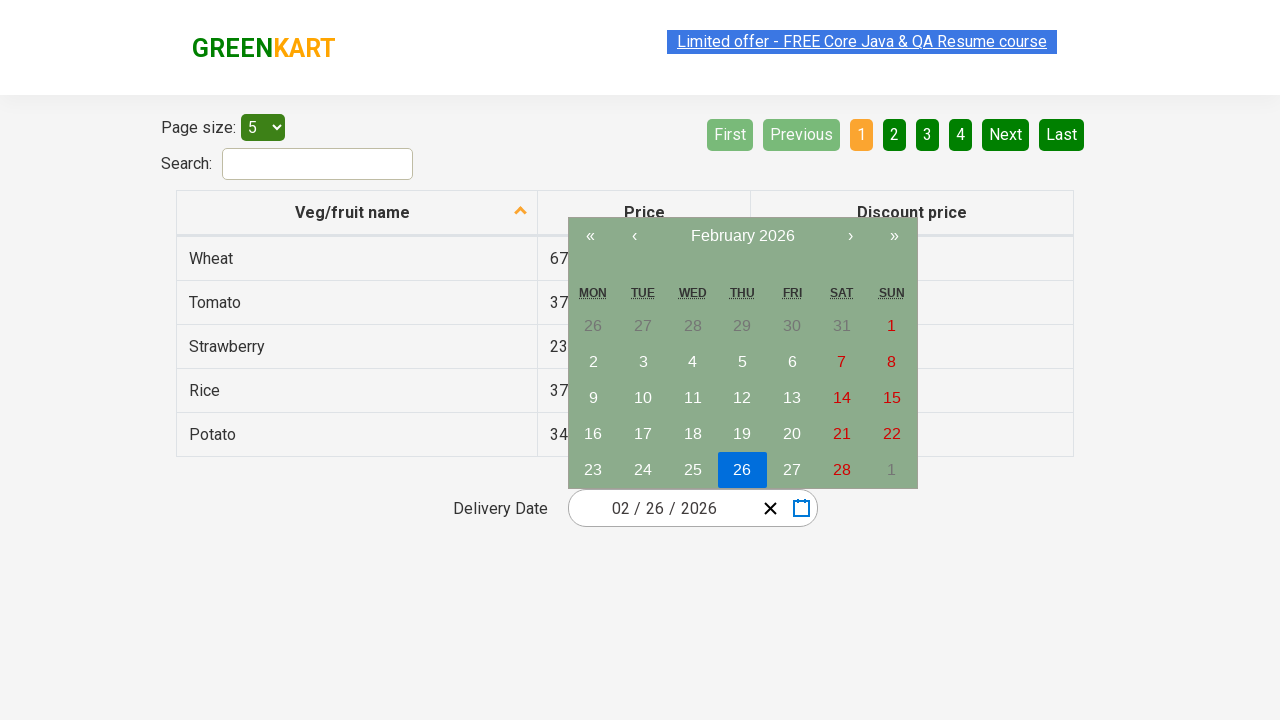

Clicked navigation label to navigate back to month view at (742, 236) on .react-calendar__navigation__label__labelText
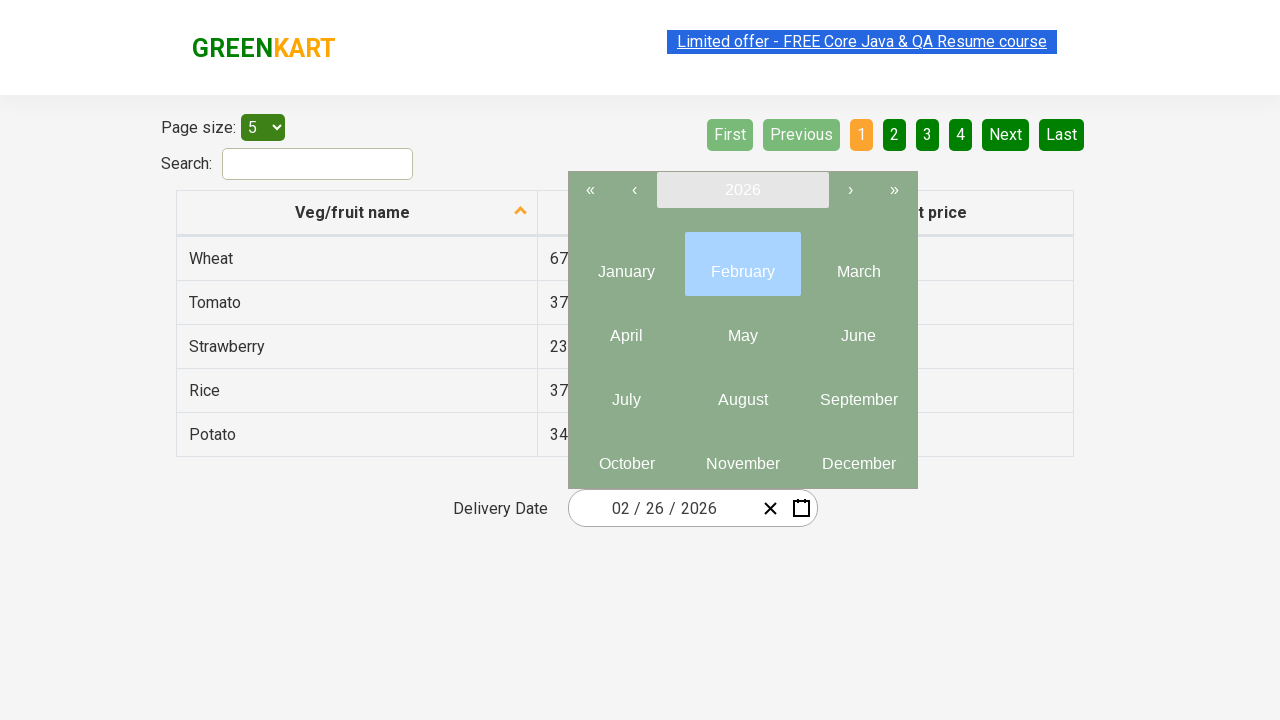

Clicked navigation label again to navigate back to year view at (742, 190) on .react-calendar__navigation__label__labelText
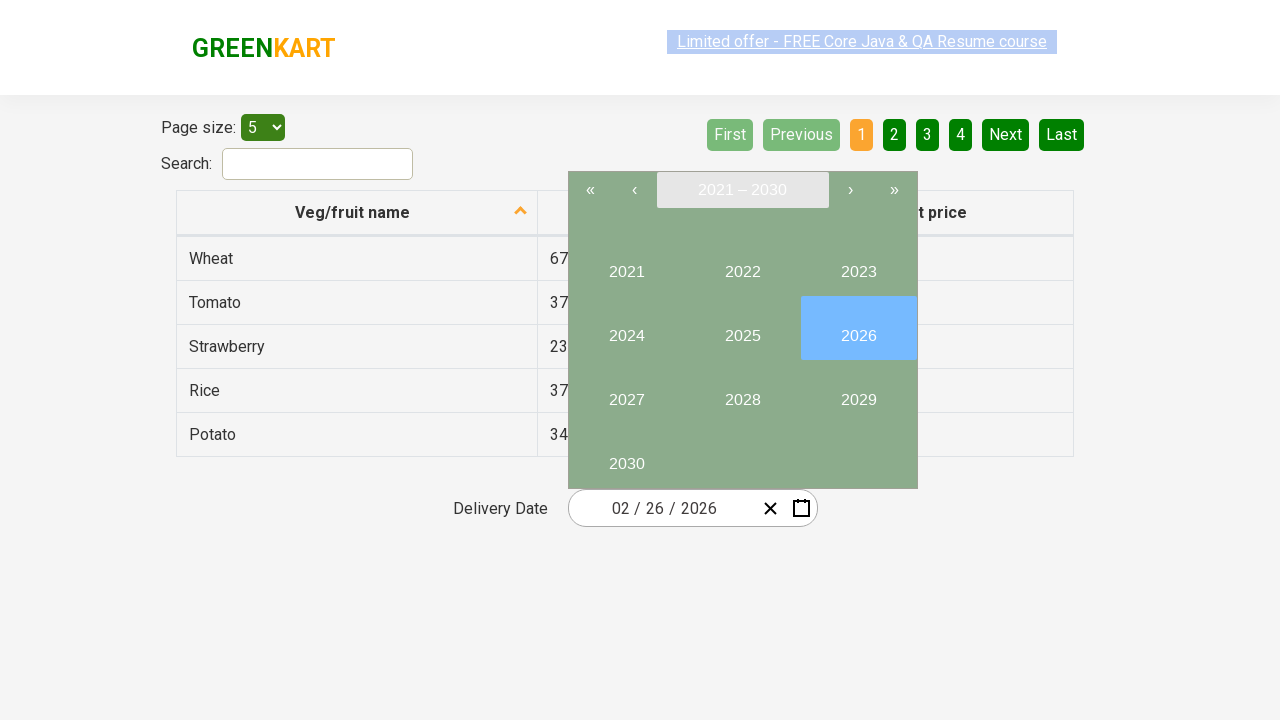

Selected year 2026 at (858, 328) on button:has-text("2026")
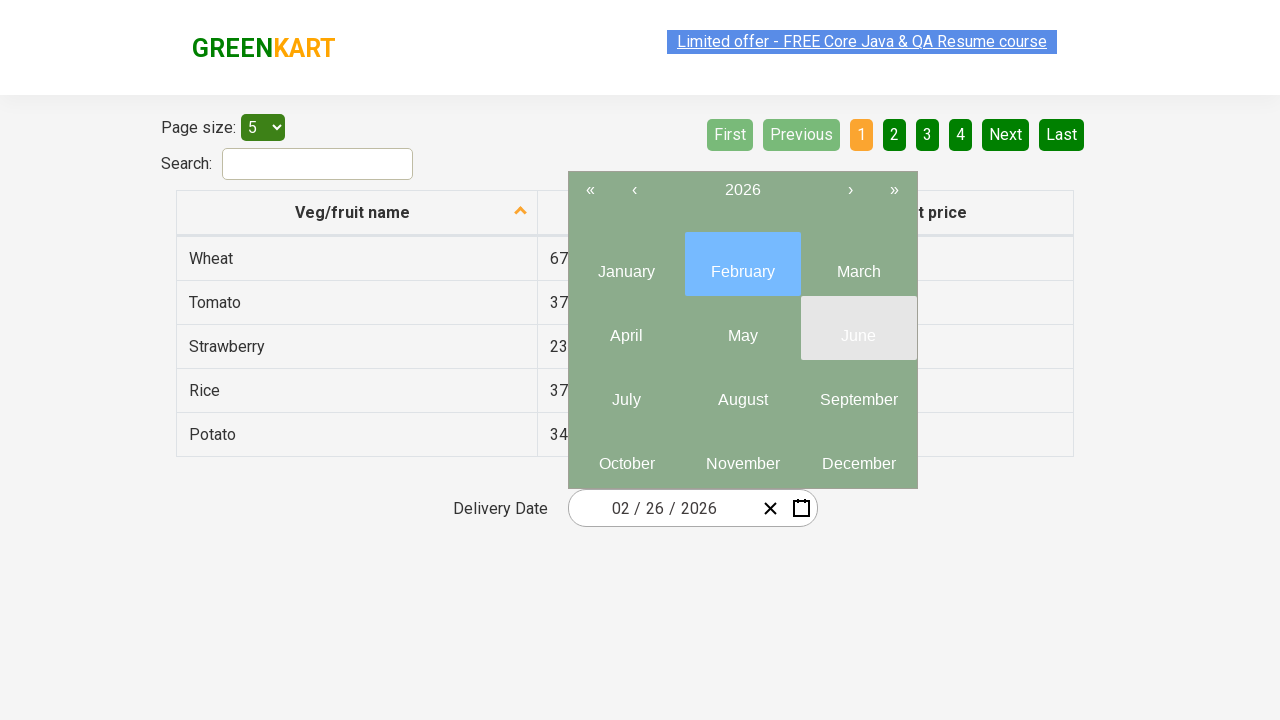

Selected month 9 (September) at (858, 392) on .react-calendar__year-view__months__month >> nth=8
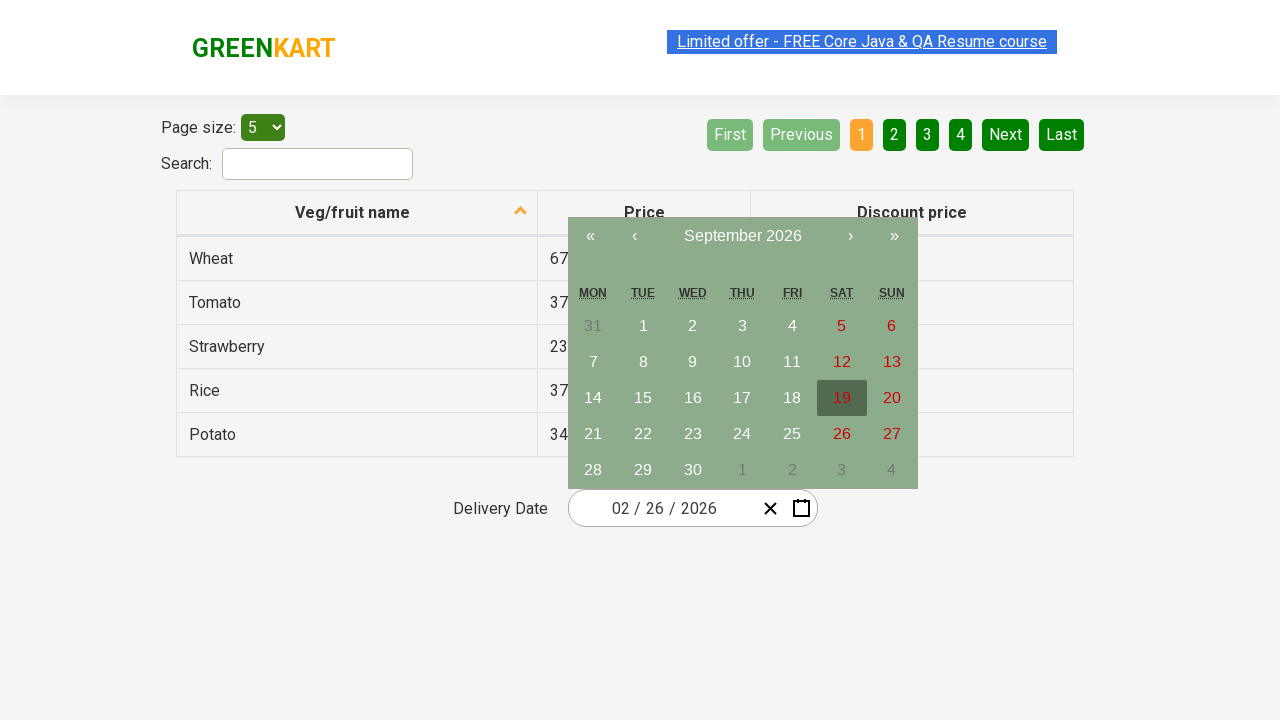

Selected day 10 at (742, 362) on button abbr:has-text("10")
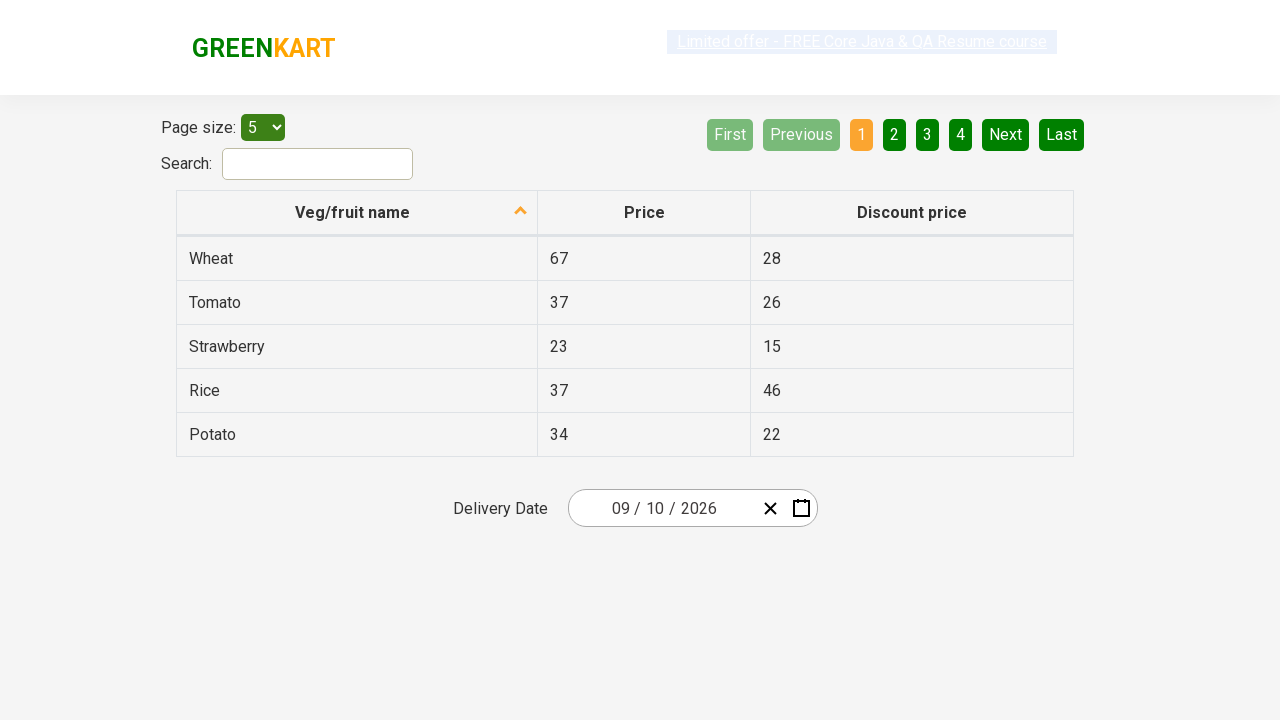

Verified all date components match expected values: month=9, day=10, year=2026
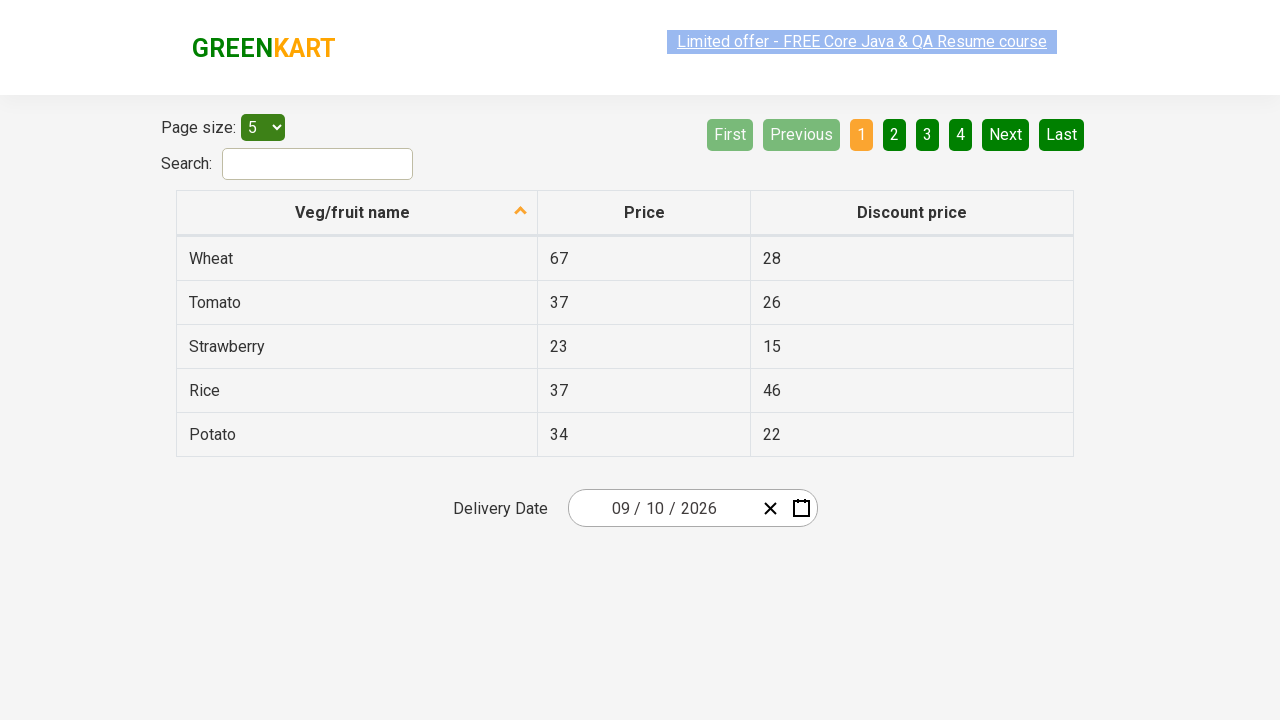

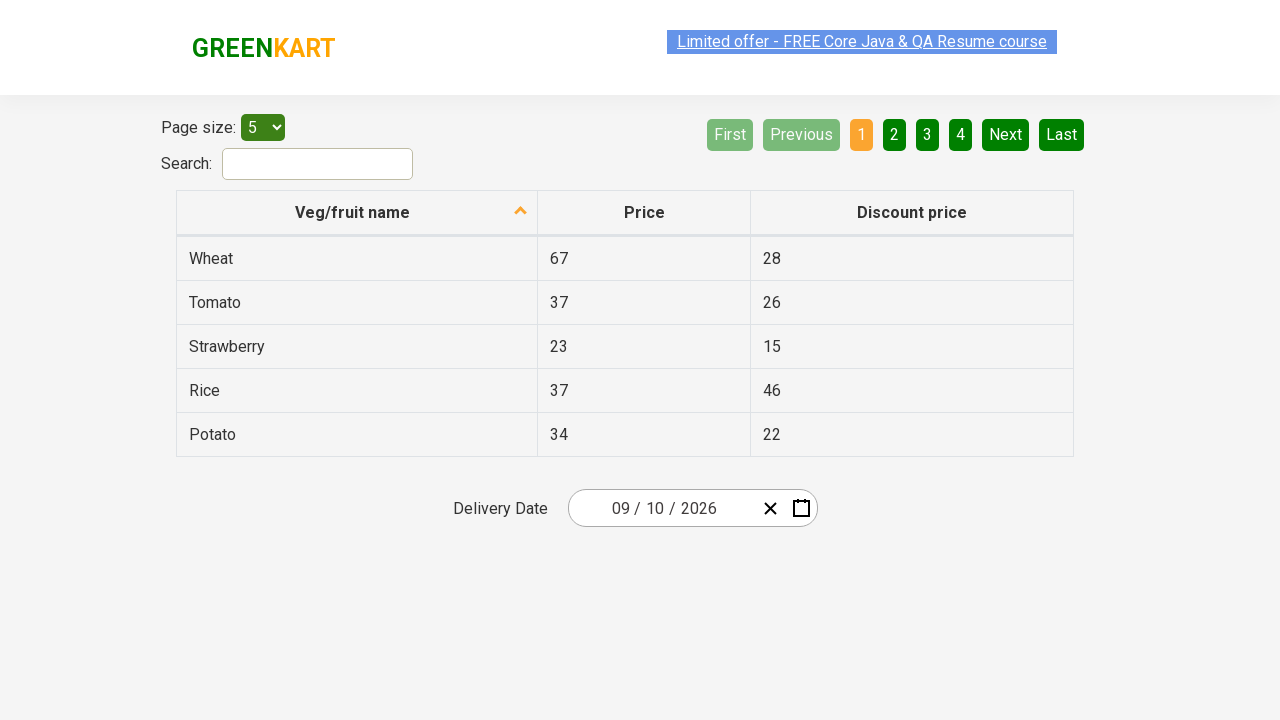